Tests window handling functionality on a demo automation site by clicking on a tab to switch to separate window section and then clicking a button that opens a new window.

Starting URL: https://demo.automationtesting.in/Windows.html

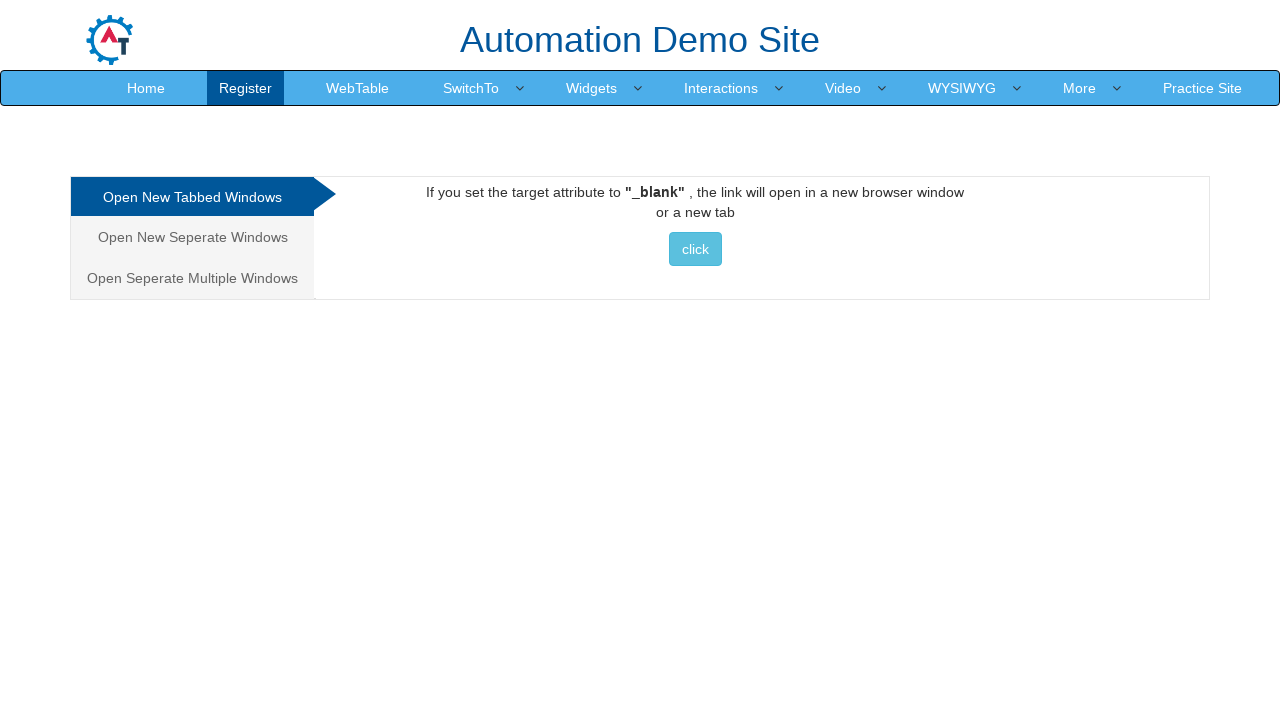

Navigated to Windows.html demo page
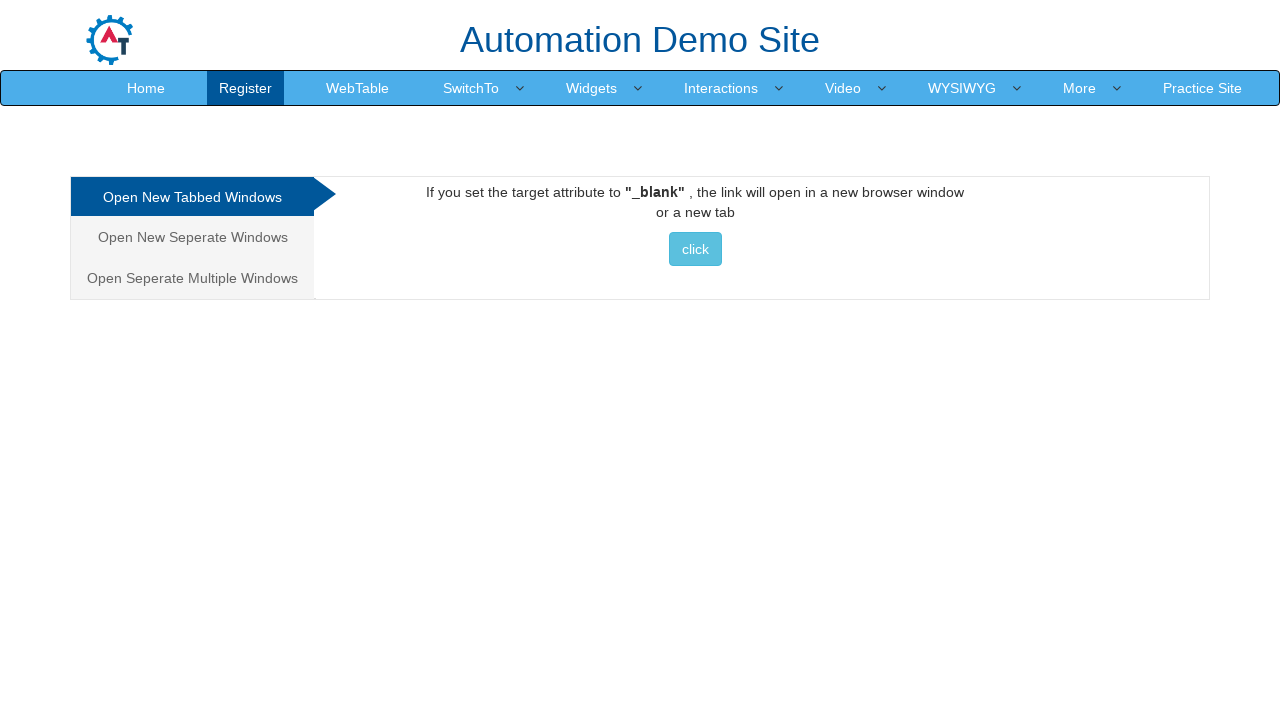

Clicked on 'Seperate' tab to switch to separate window section at (192, 237) on a[href='#Seperate']
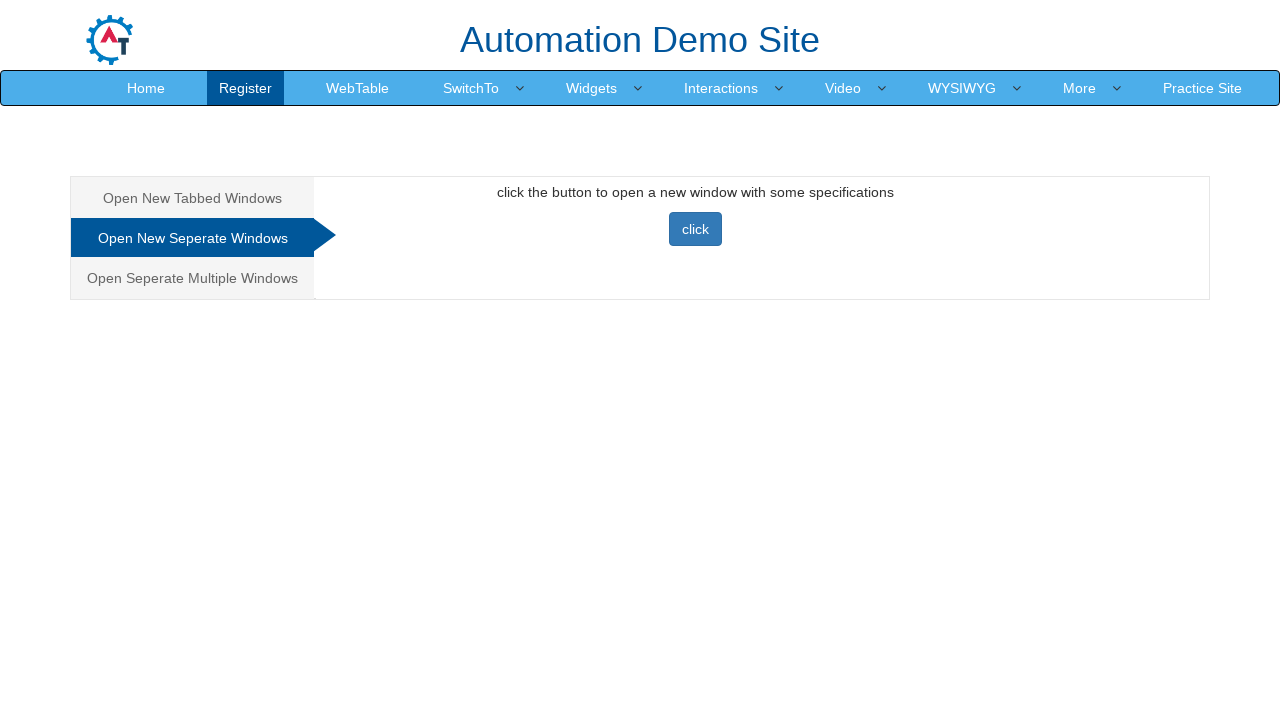

Clicked primary button to open a new window at (695, 229) on button.btn.btn-primary
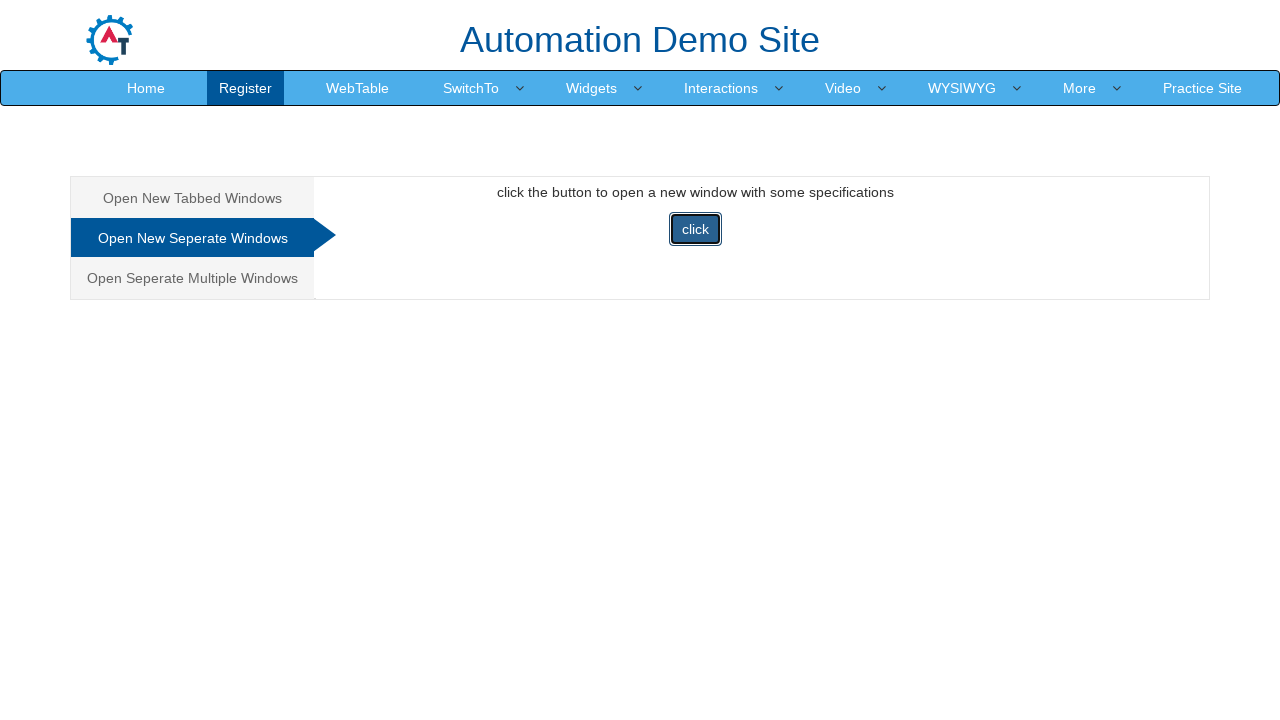

Waited for new window to open
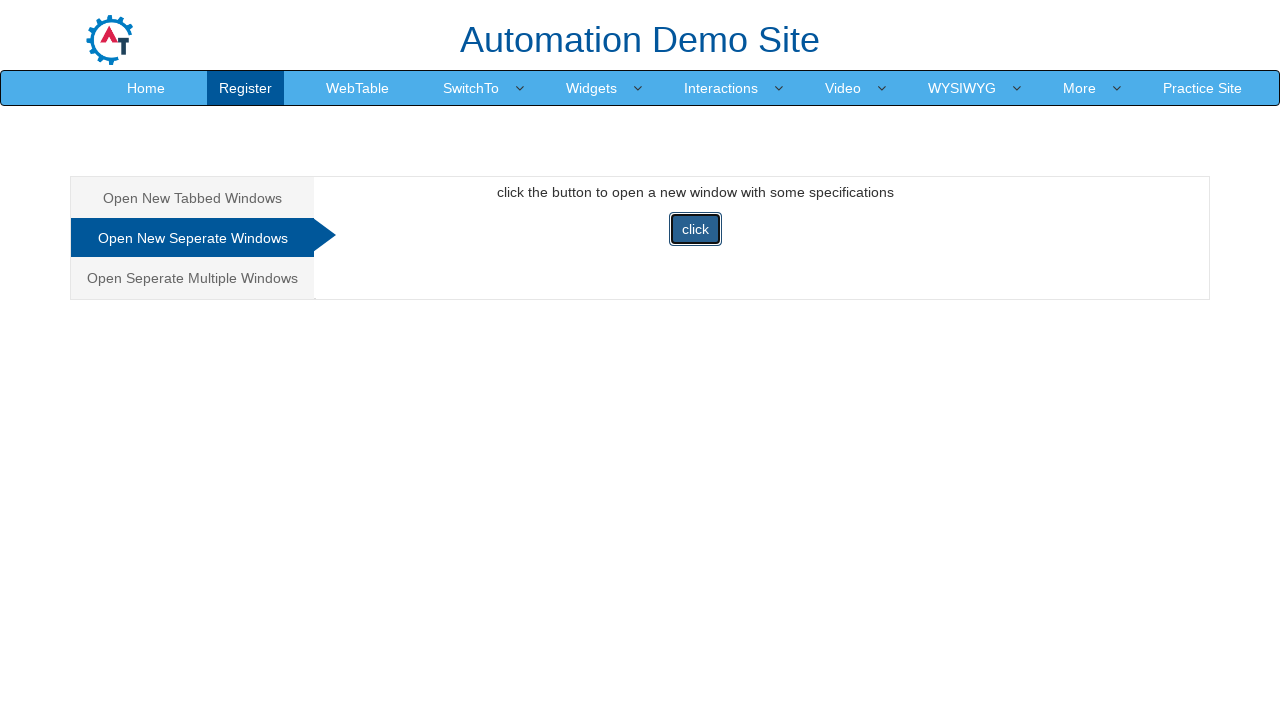

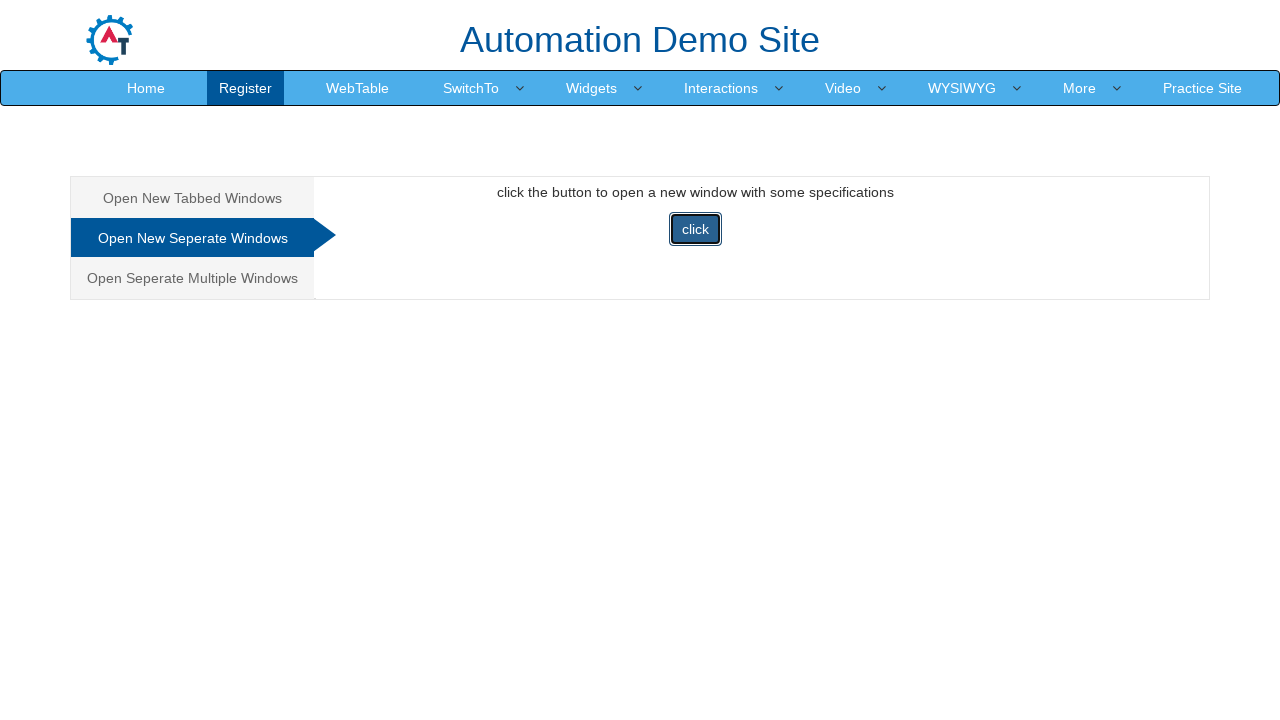